Tests hover functionality by hovering over the first avatar and verifying that additional user information (caption) appears on the page.

Starting URL: http://the-internet.herokuapp.com/hovers

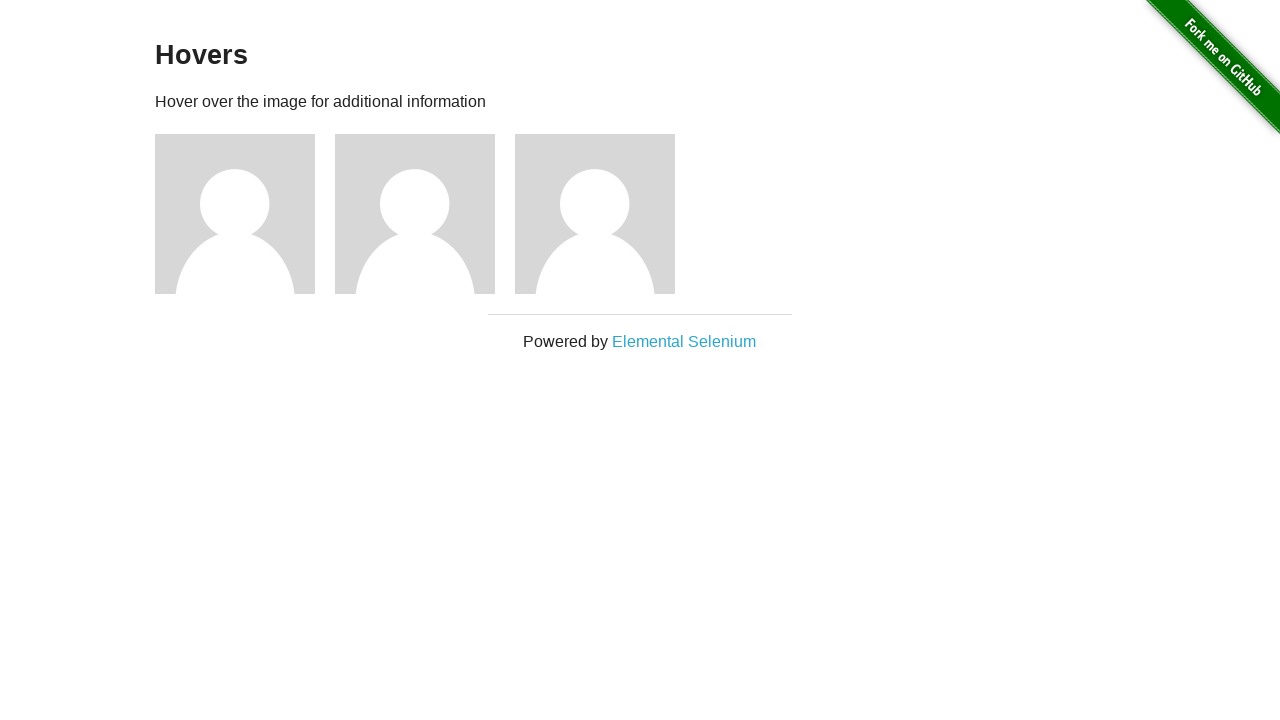

Located the first avatar element
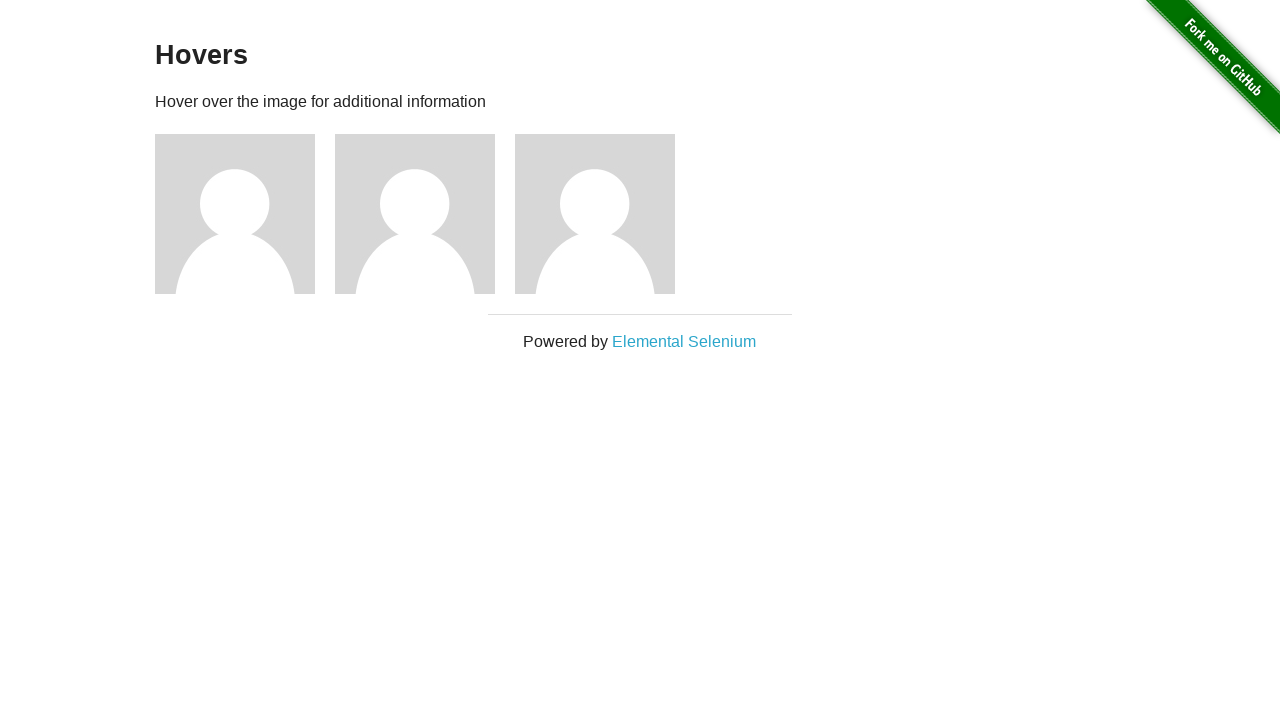

Hovered over the first avatar at (245, 214) on .figure >> nth=0
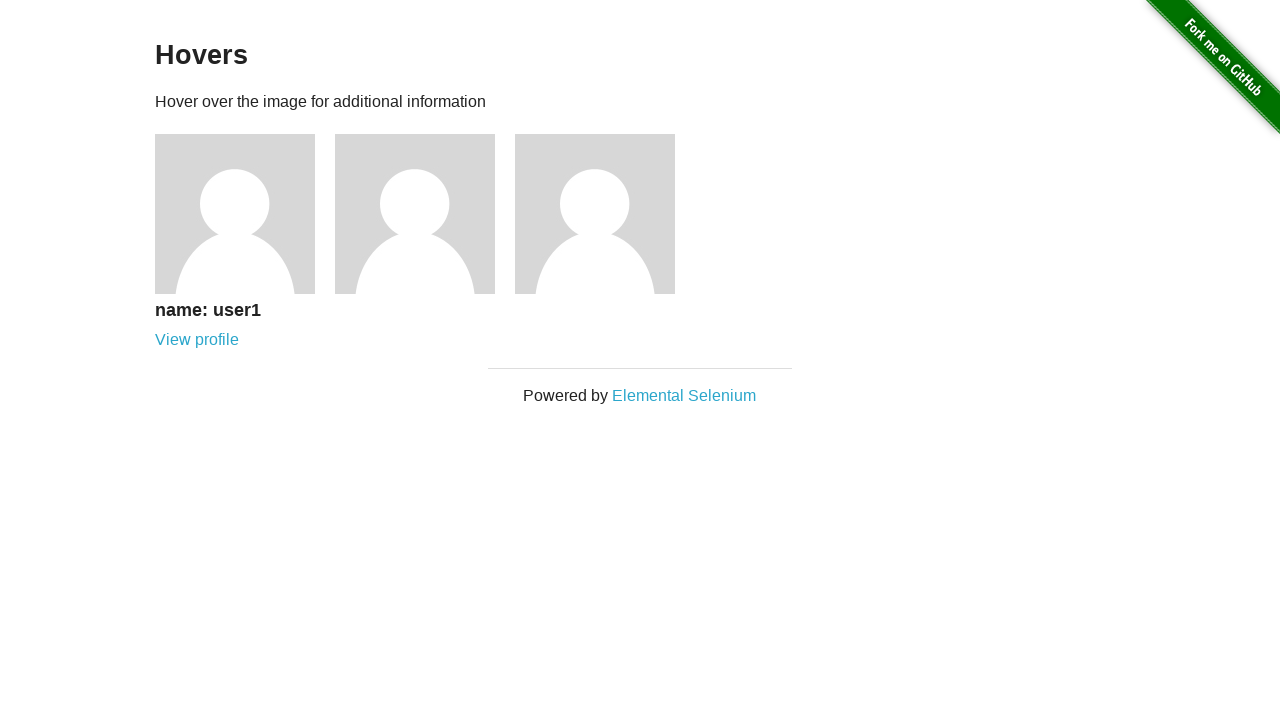

Verified that user information caption appeared after hovering
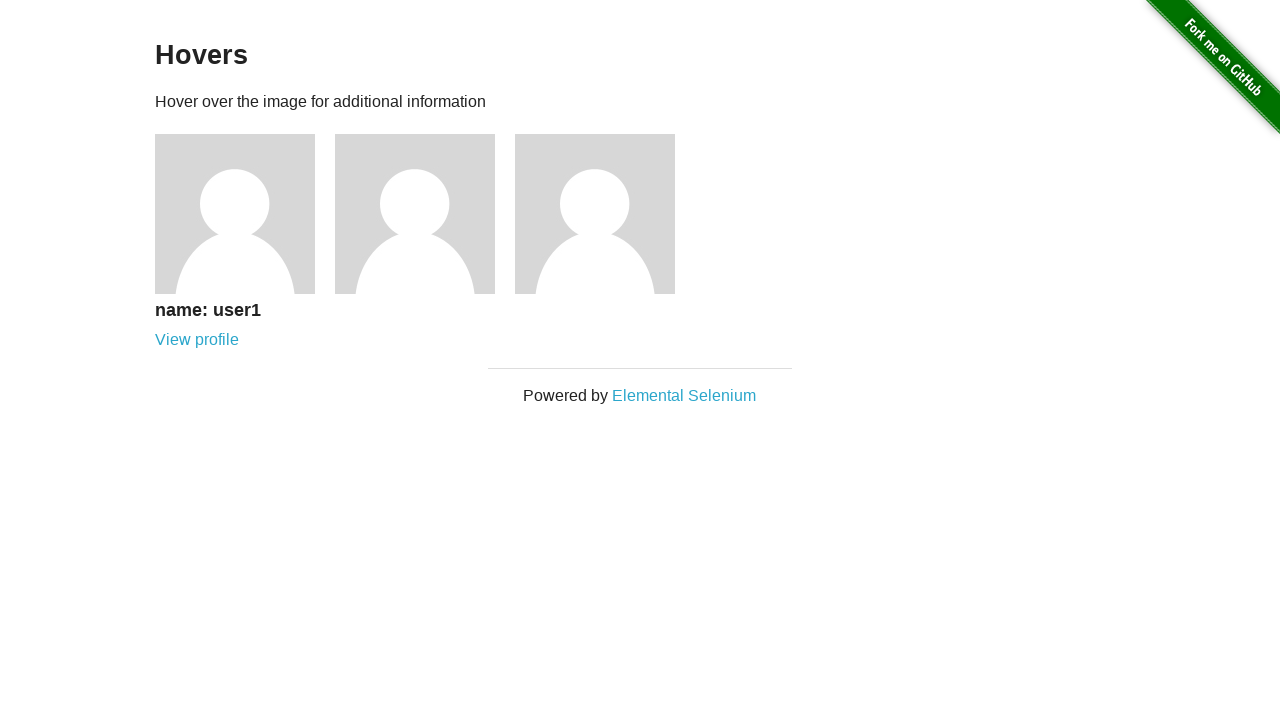

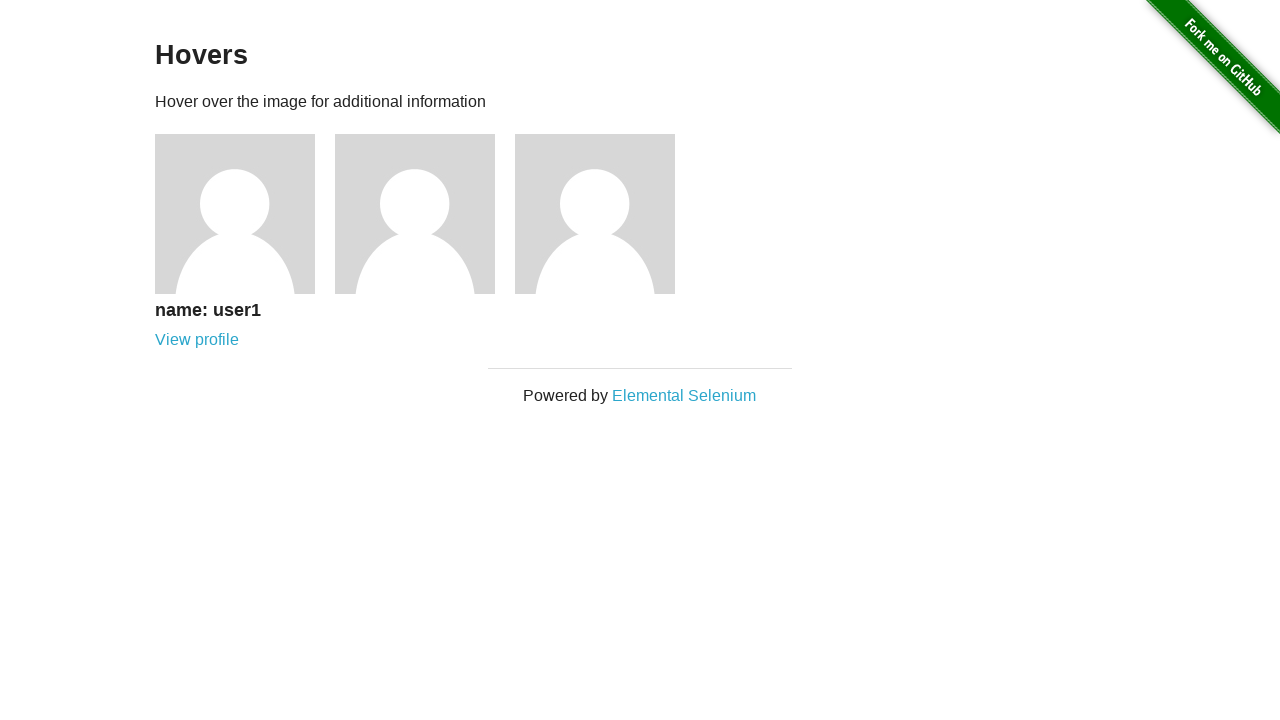